Tests slider component by clicking at position to set value to 13 and verifies the current value display

Starting URL: https://test-with-me-app.vercel.app/learning/web-elements/components/slider

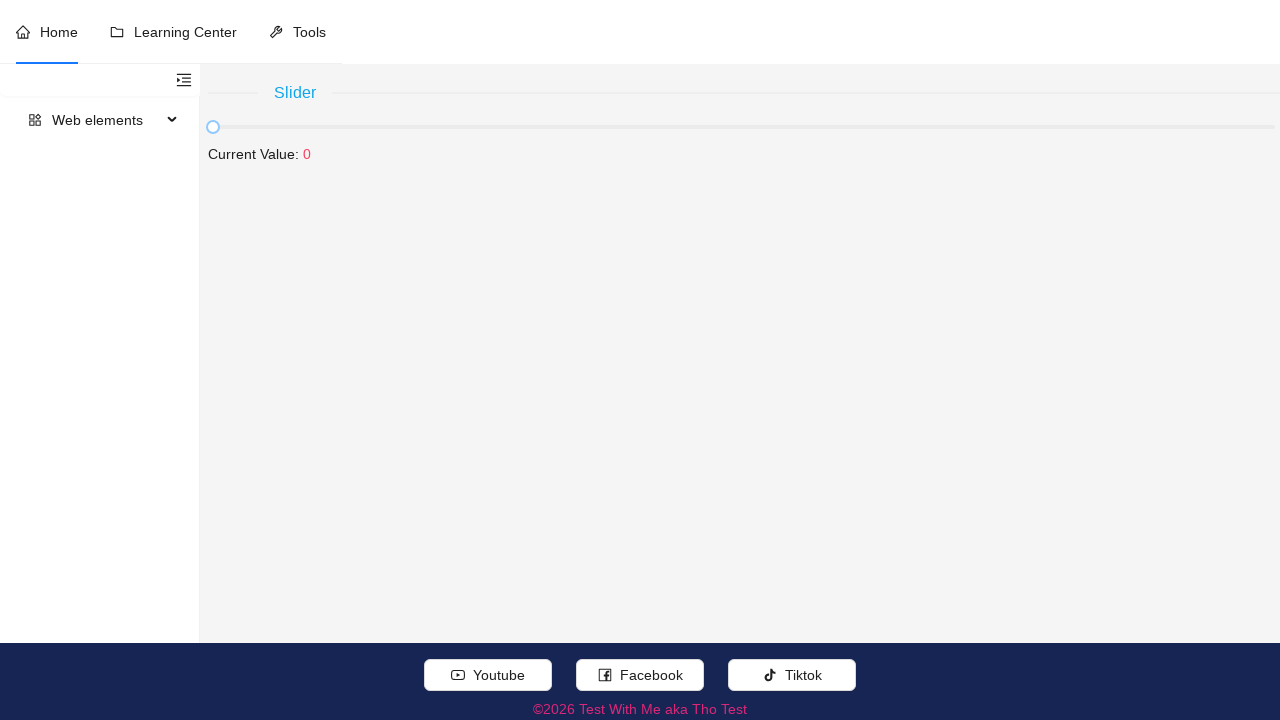

Located the slider rail element
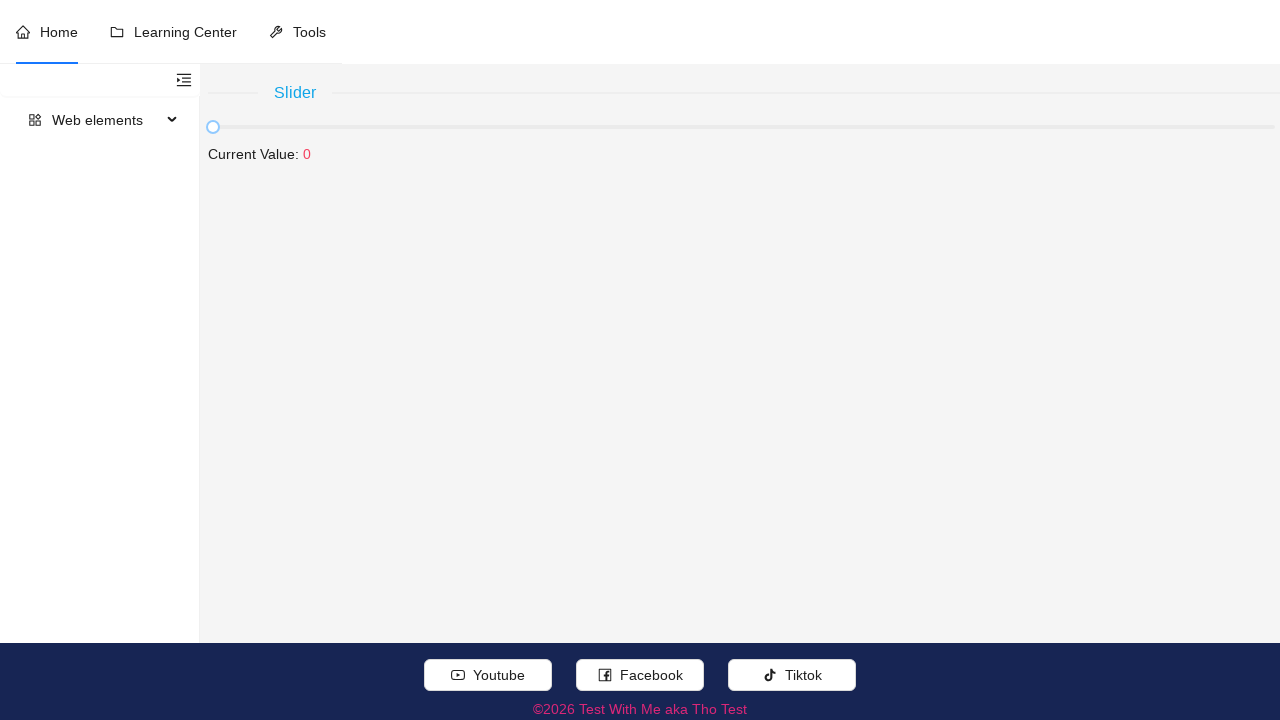

Retrieved bounding box of slider rail
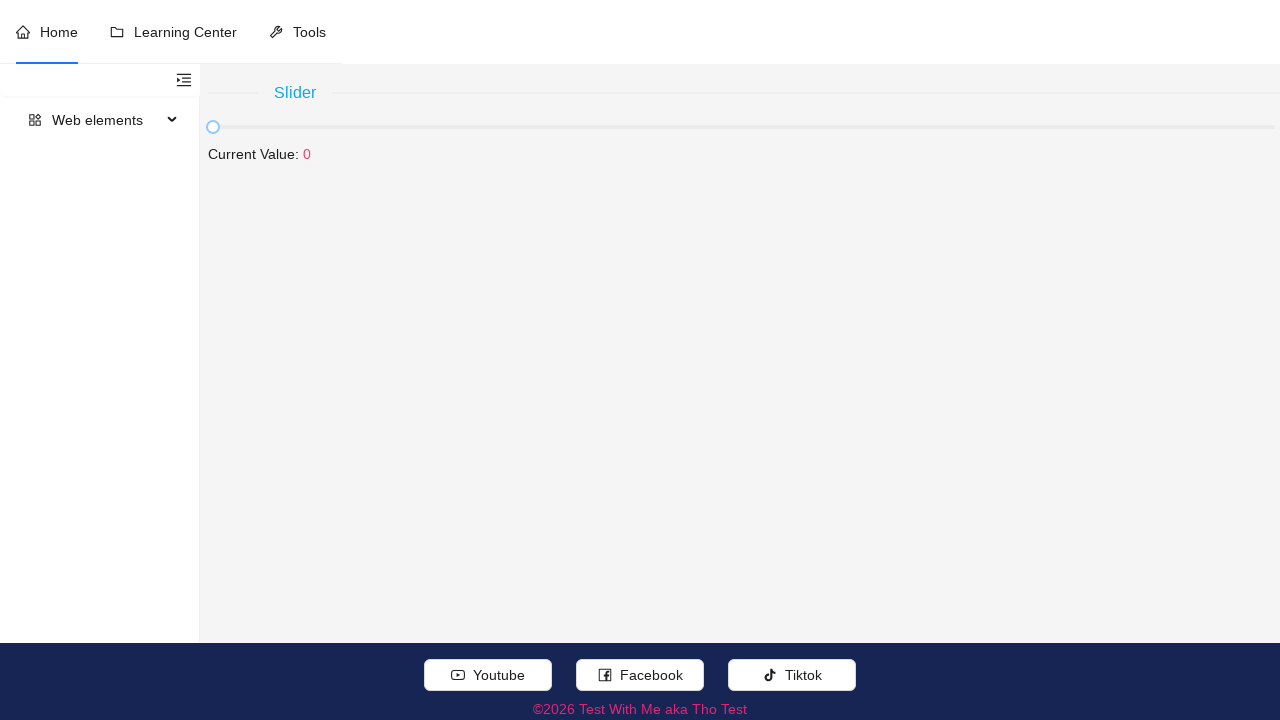

Hovered over slider rail at (744, 127) on (//span[normalize-space()='Slider']/following::div[contains(concat(' ',normalize
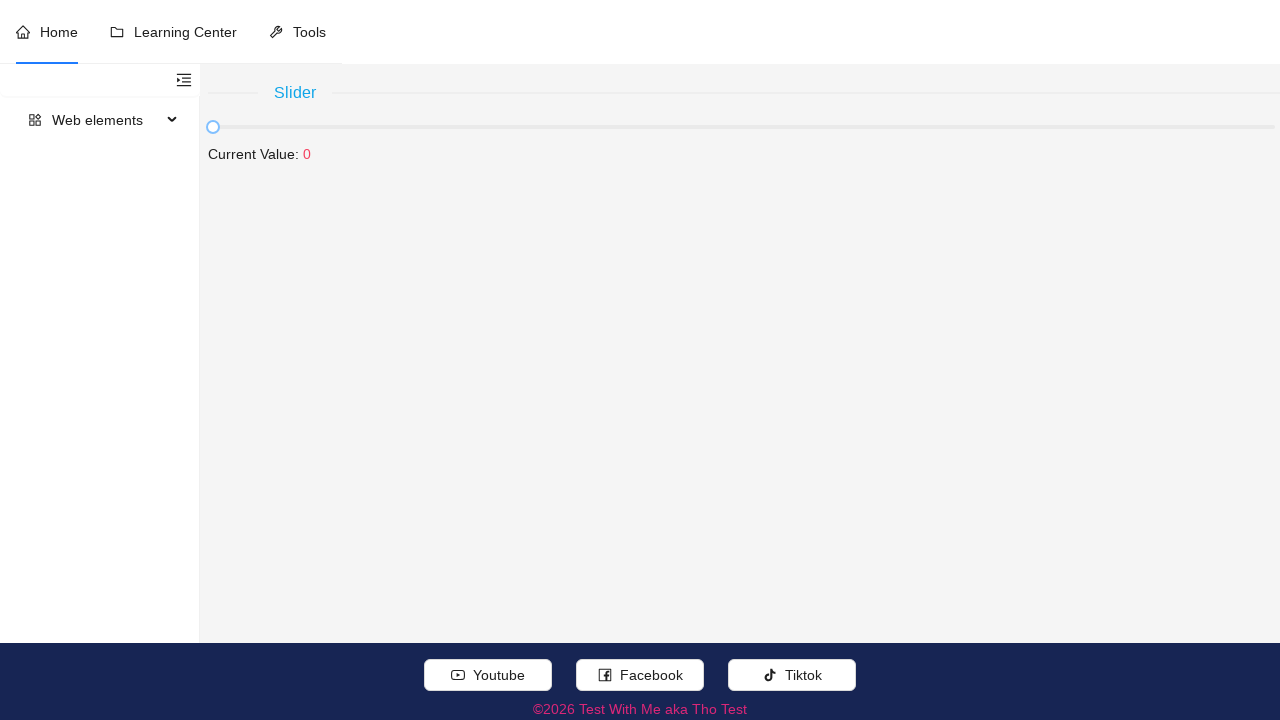

Clicked slider at calculated position to set value to 13 at (351, 127)
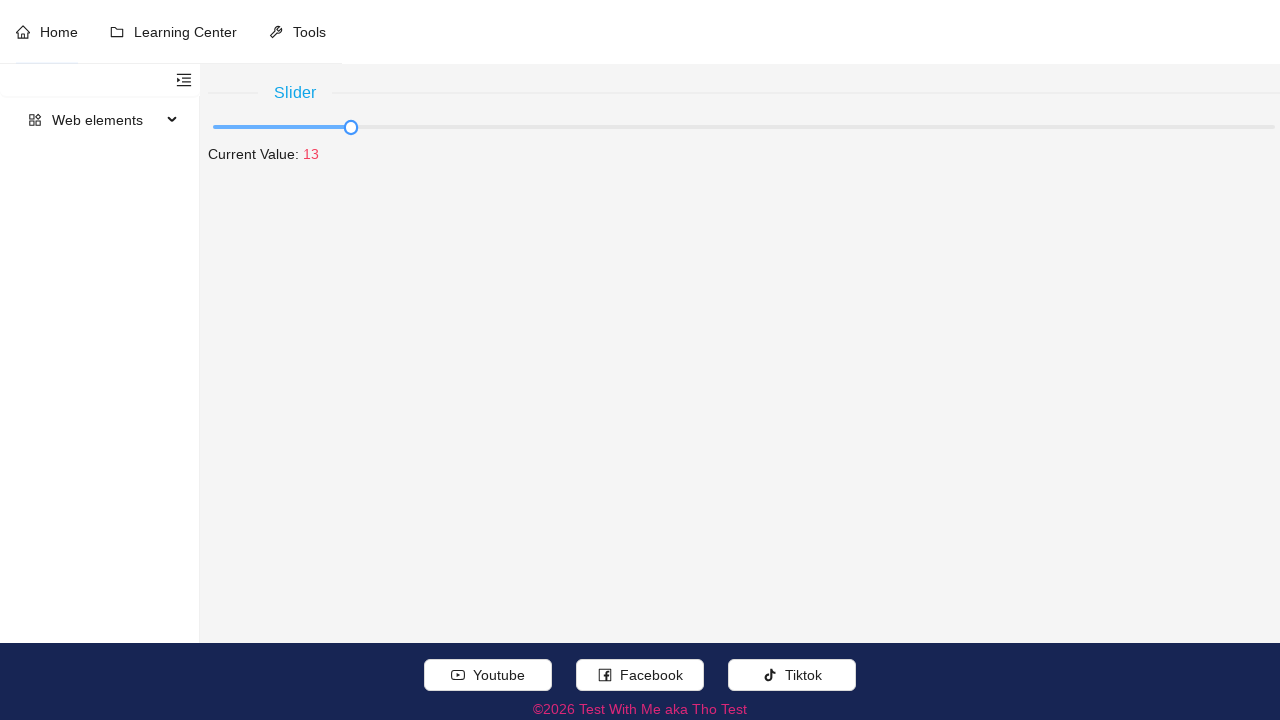

Verified that current value displays as 13
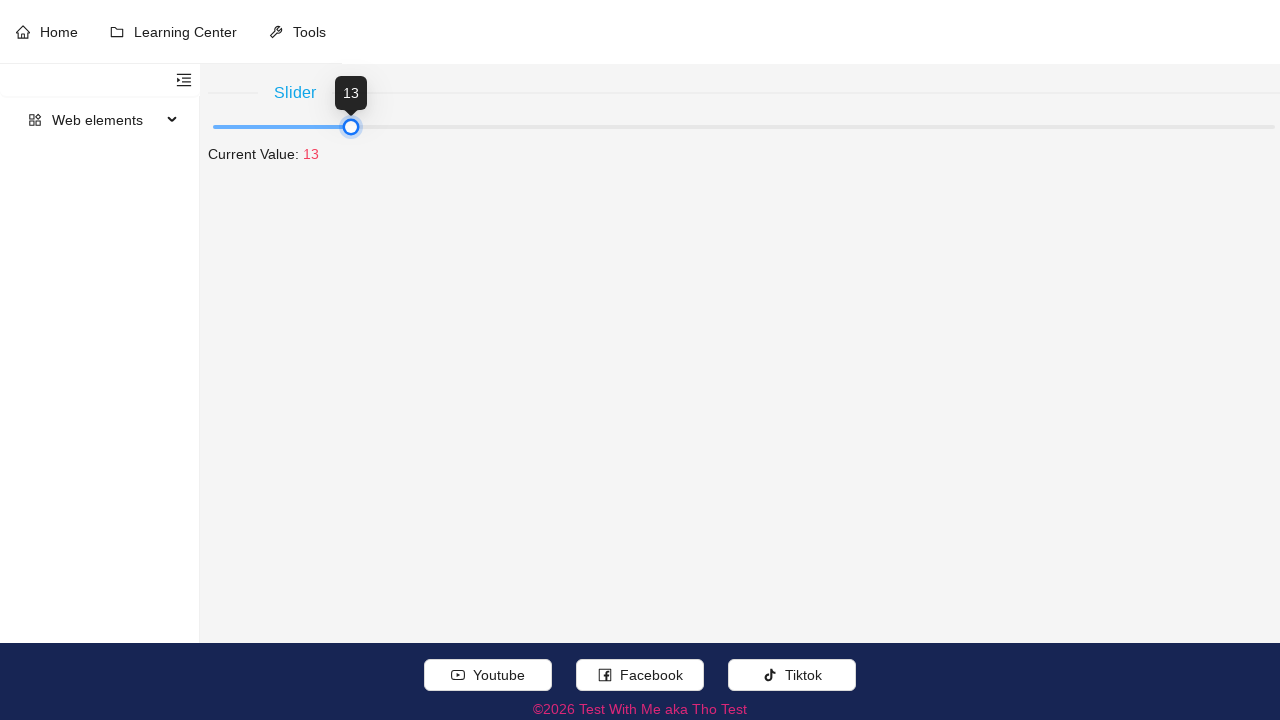

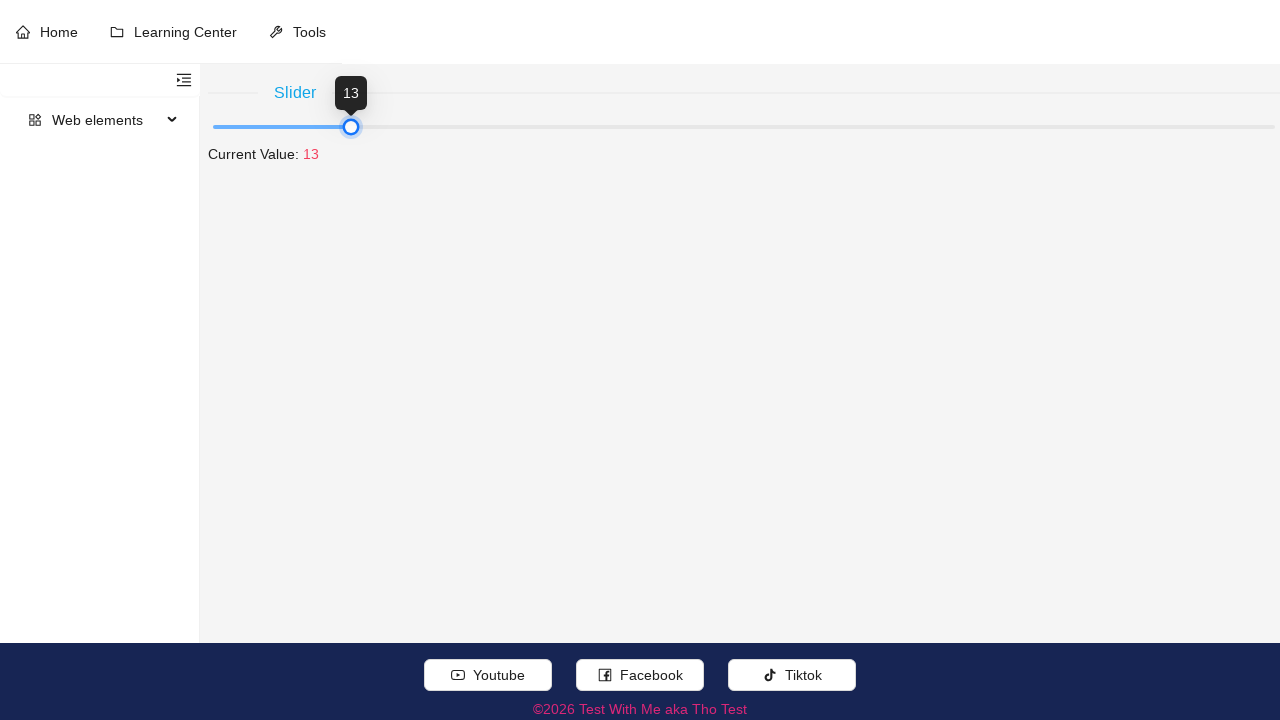